Tests dynamic content loading by clicking a Start button and verifying that "Hello World!" text appears after the loading animation completes.

Starting URL: https://the-internet.herokuapp.com/dynamic_loading/1

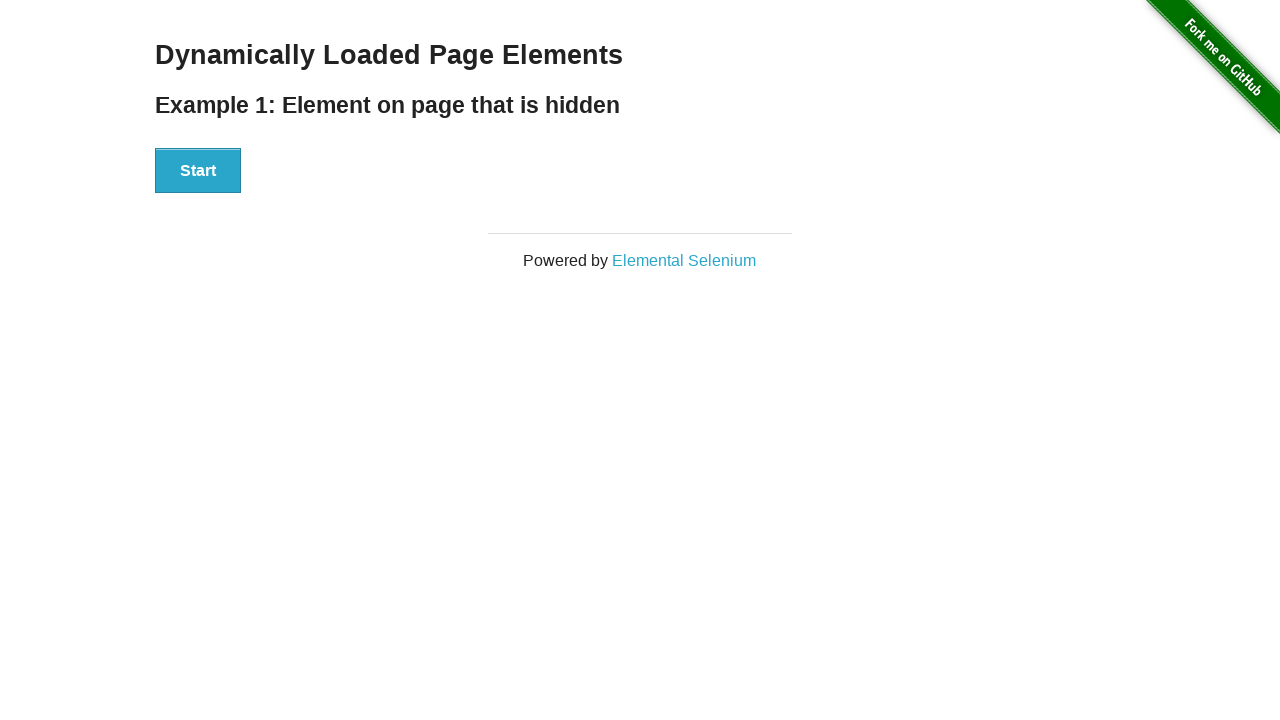

Clicked the Start button to initiate dynamic content loading at (198, 171) on xpath=//button
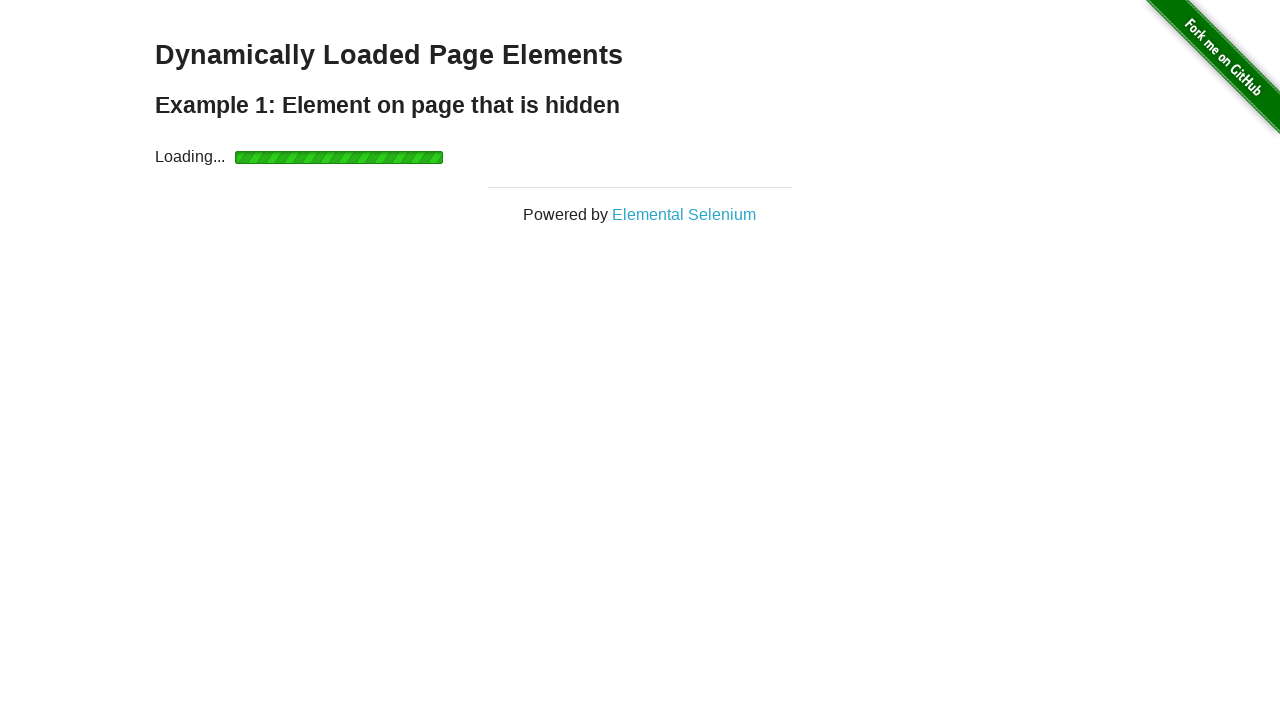

Located the Hello World element
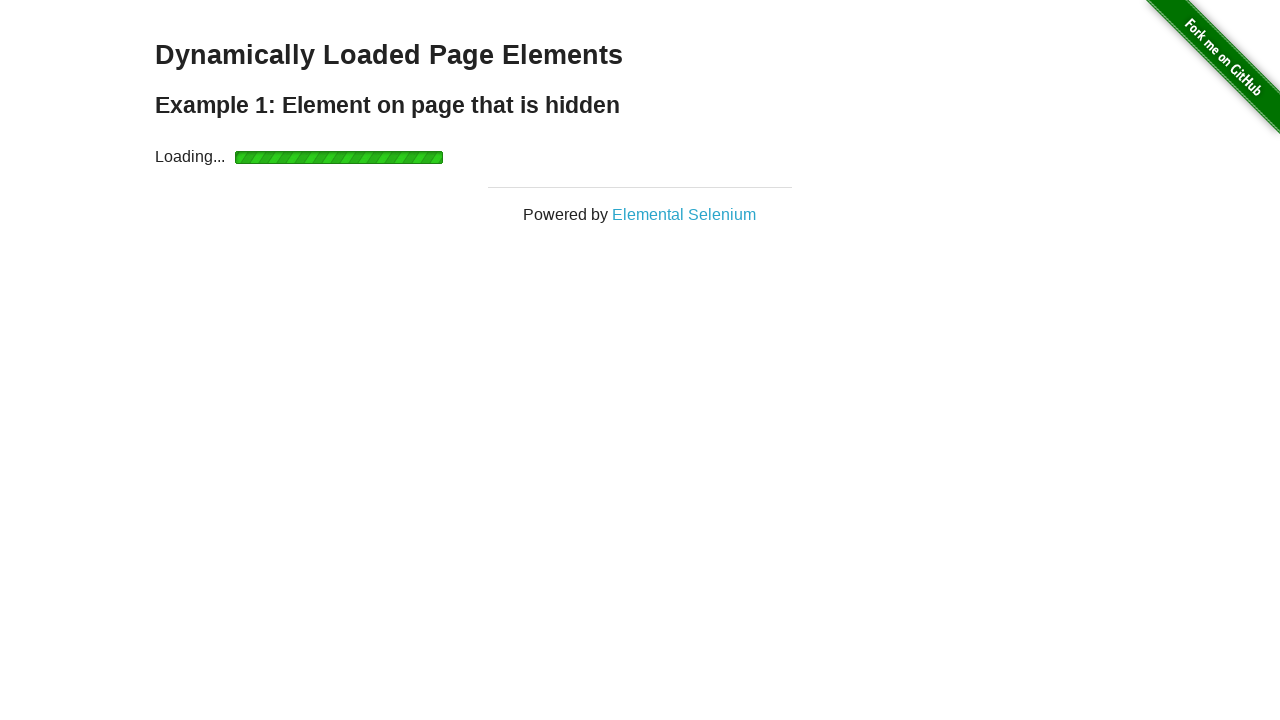

Waited for loading animation to complete and Hello World text to become visible
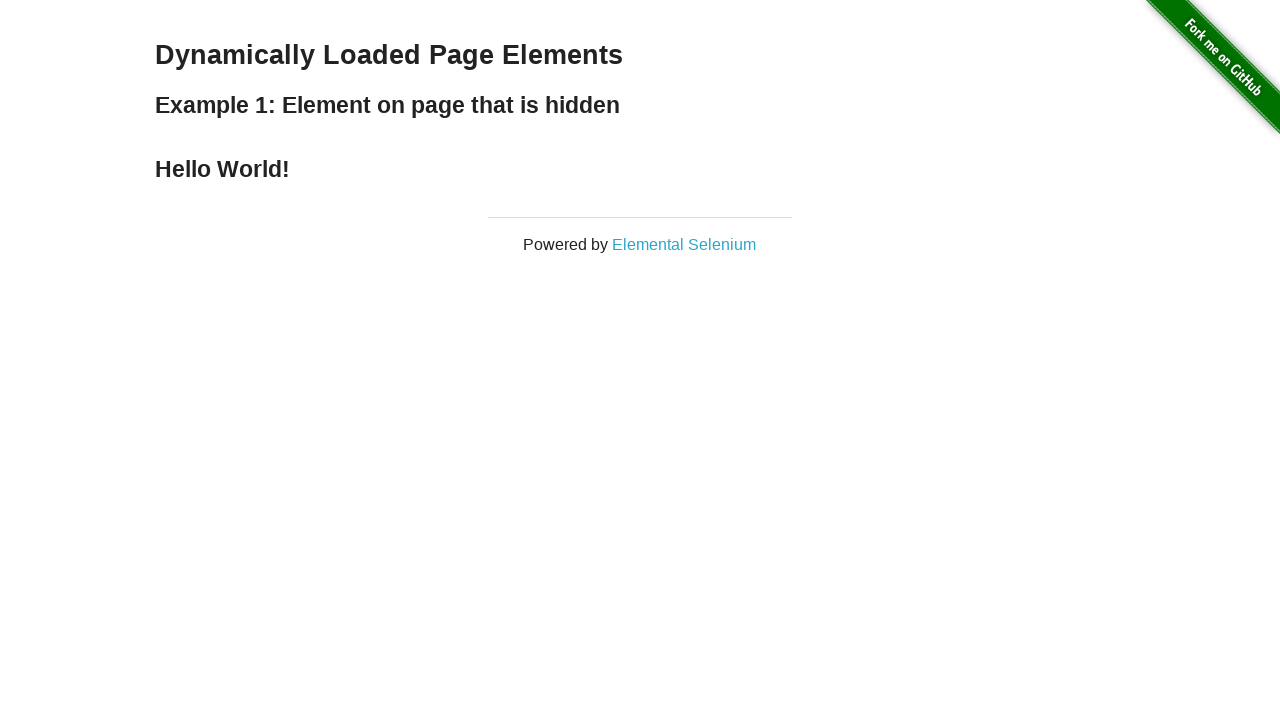

Verified that the text content is 'Hello World!'
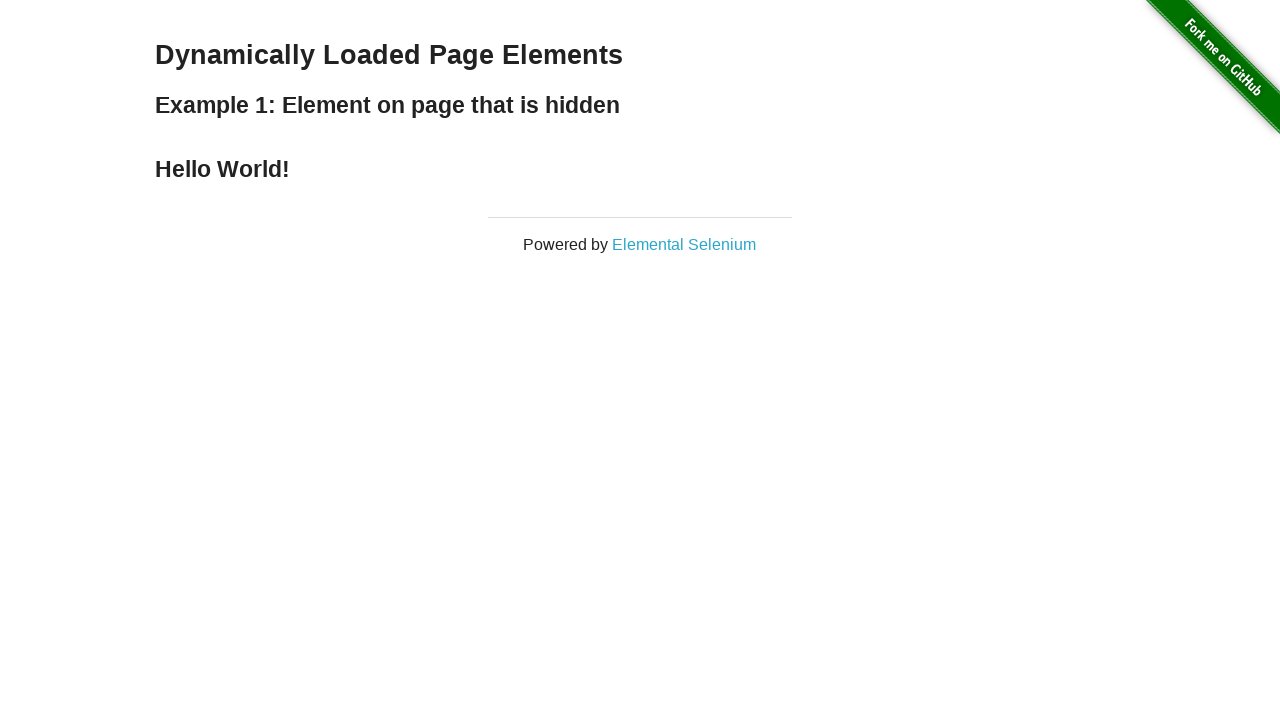

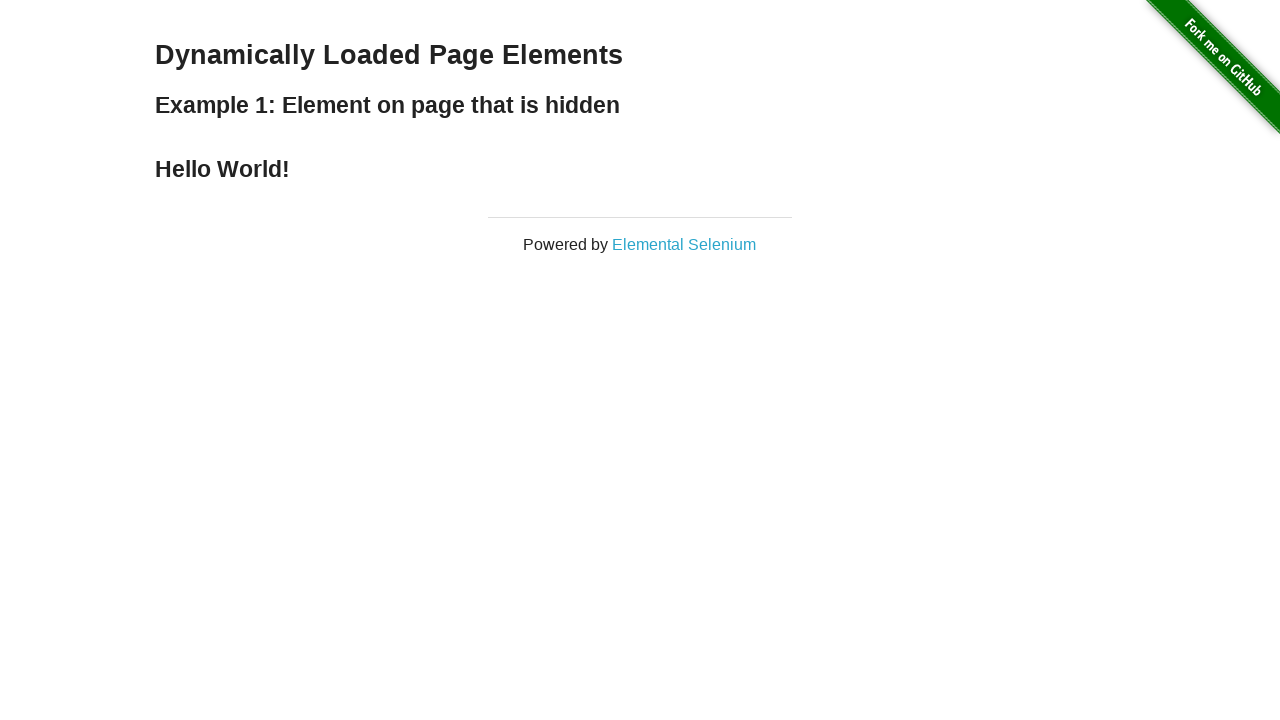